Tests filtering to display all items by clicking through different filters and ending on All.

Starting URL: https://demo.playwright.dev/todomvc

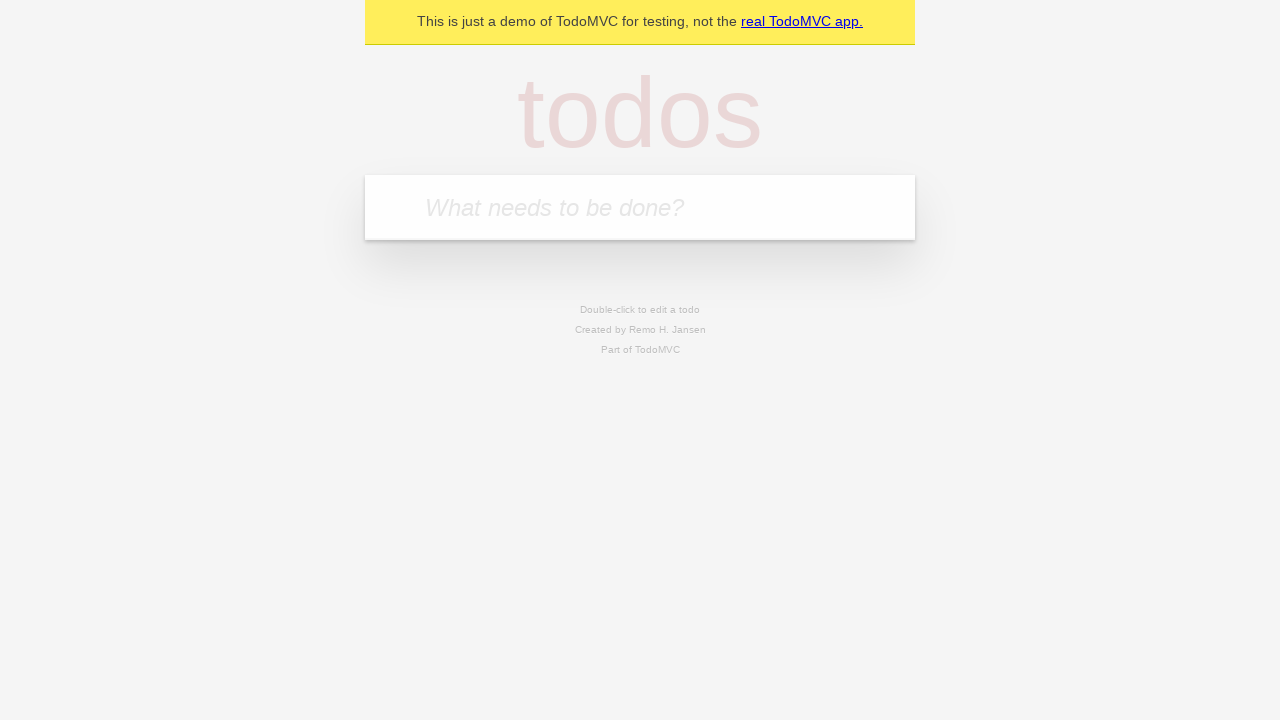

Filled todo input with 'buy some cheese' on internal:attr=[placeholder="What needs to be done?"i]
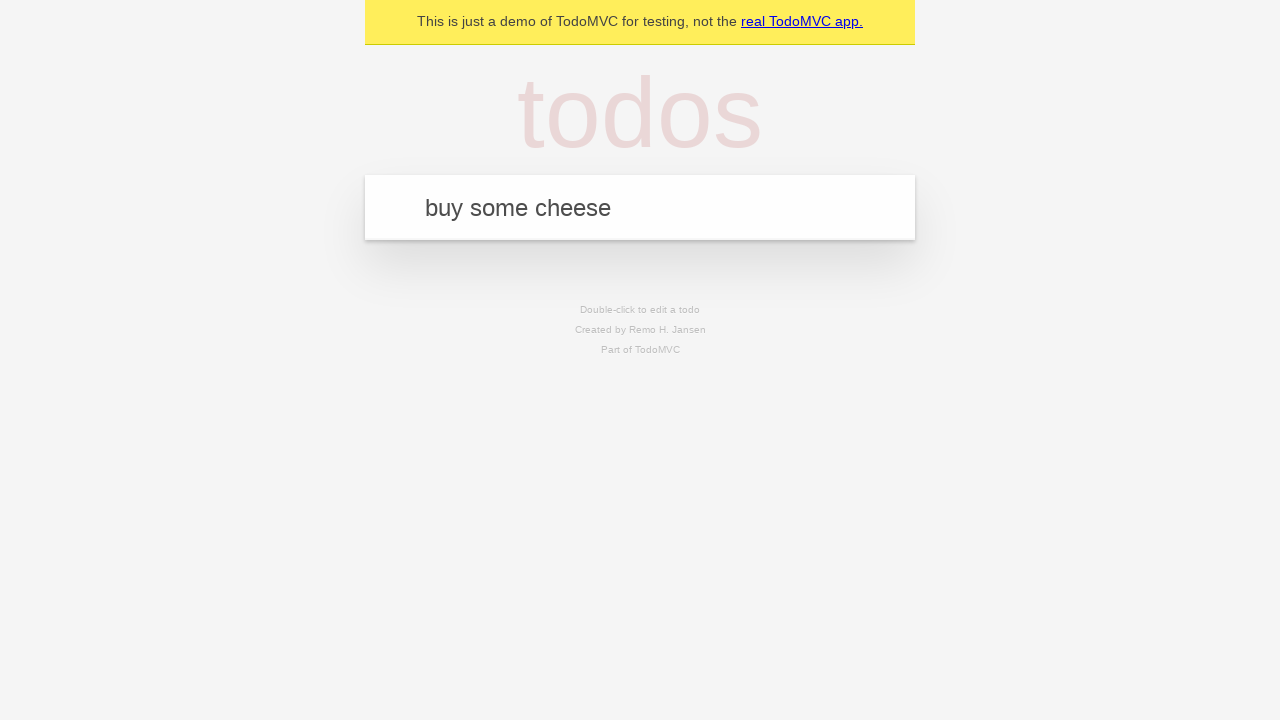

Pressed Enter to add todo 'buy some cheese' on internal:attr=[placeholder="What needs to be done?"i]
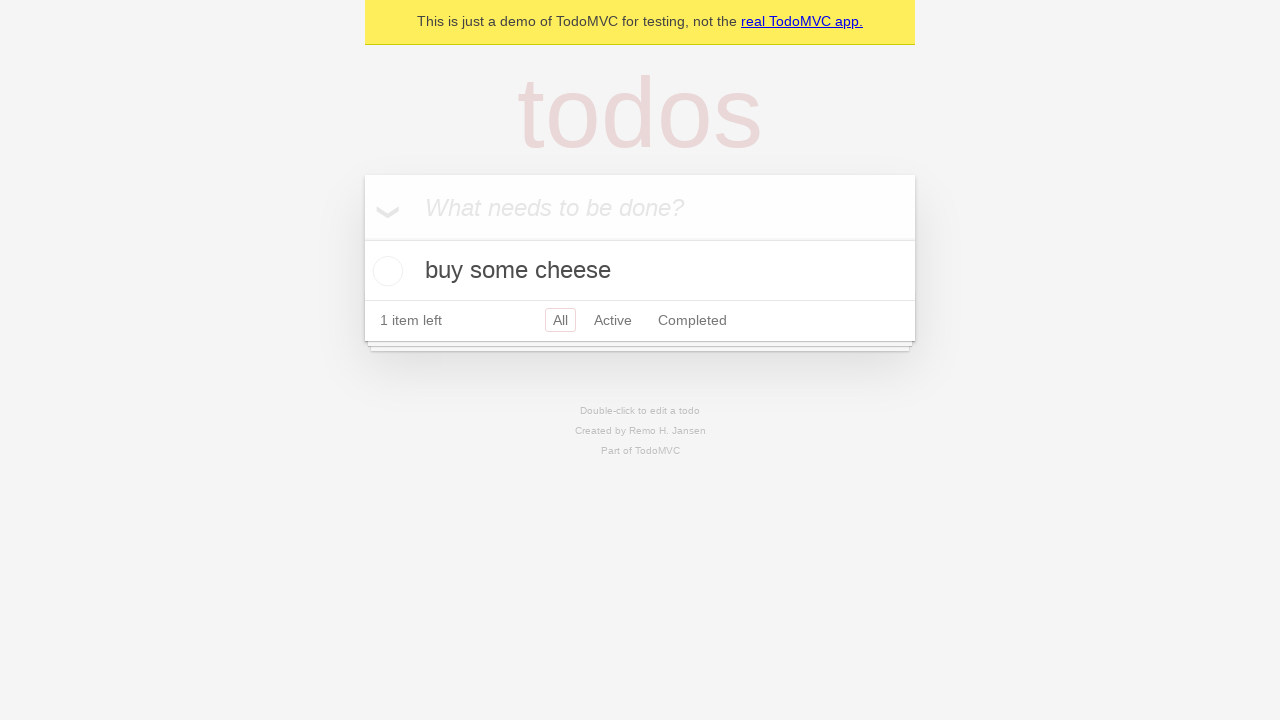

Filled todo input with 'feed the cat' on internal:attr=[placeholder="What needs to be done?"i]
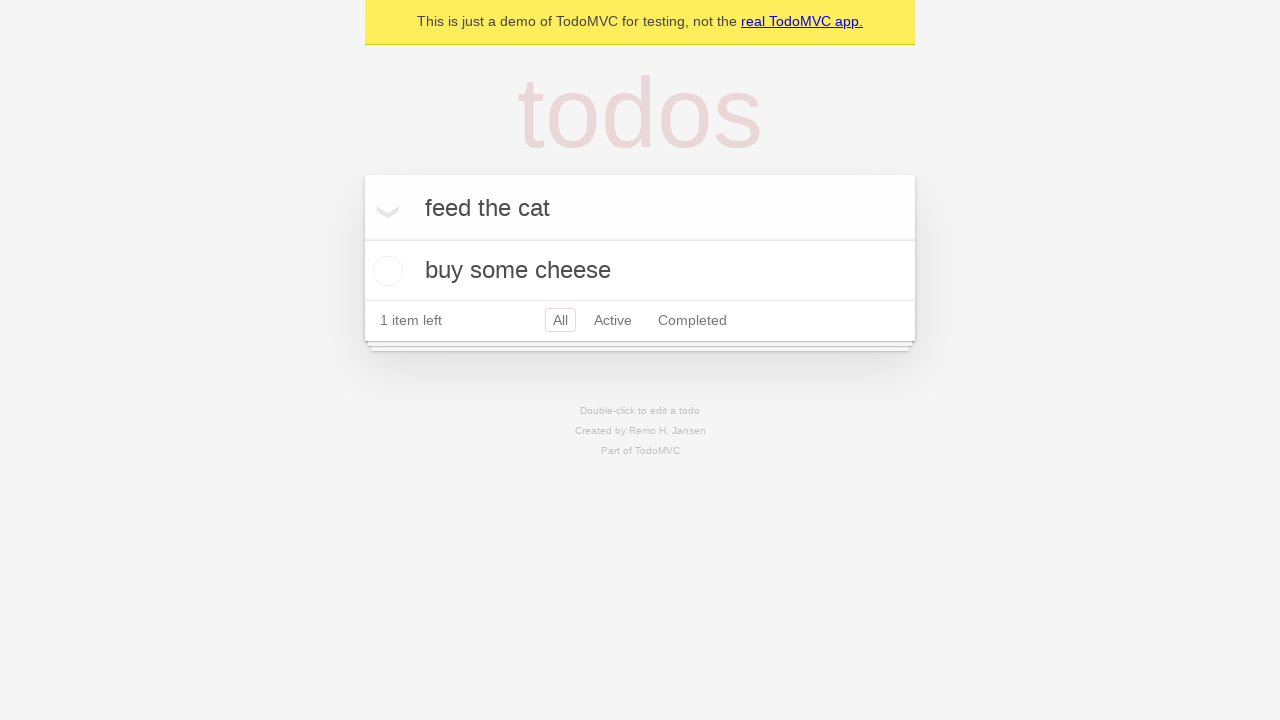

Pressed Enter to add todo 'feed the cat' on internal:attr=[placeholder="What needs to be done?"i]
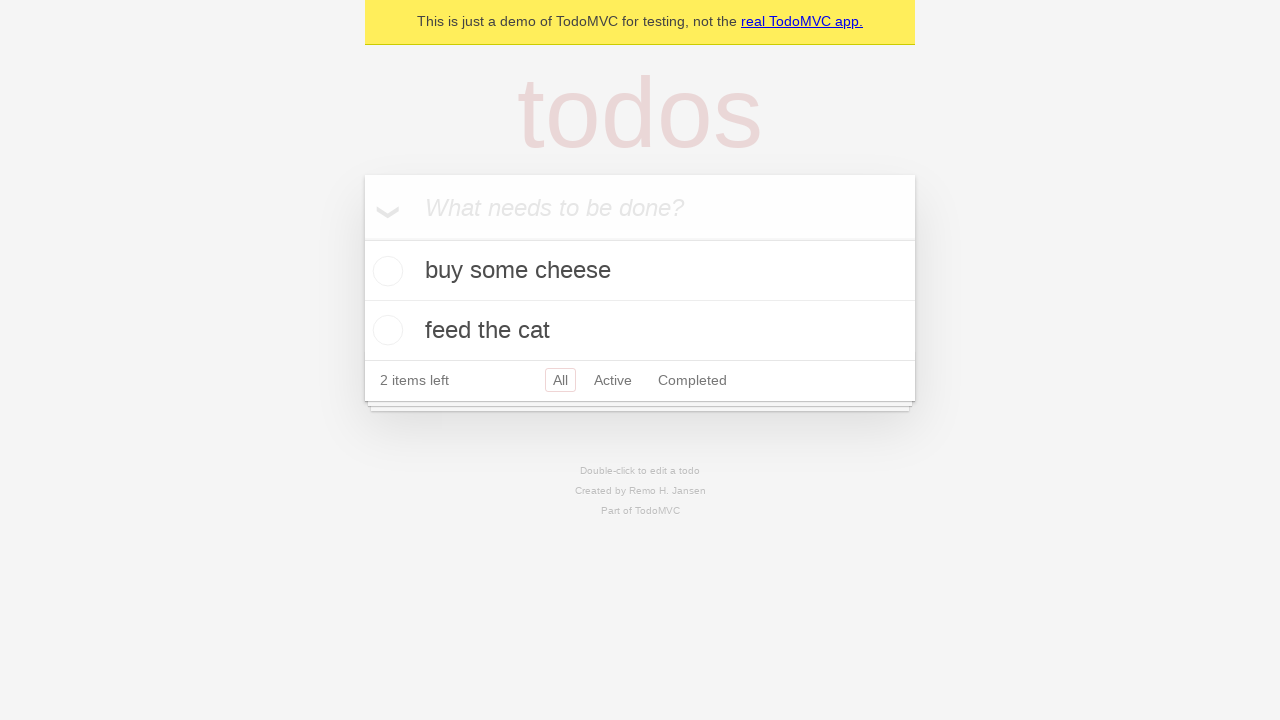

Filled todo input with 'book a doctors appointment' on internal:attr=[placeholder="What needs to be done?"i]
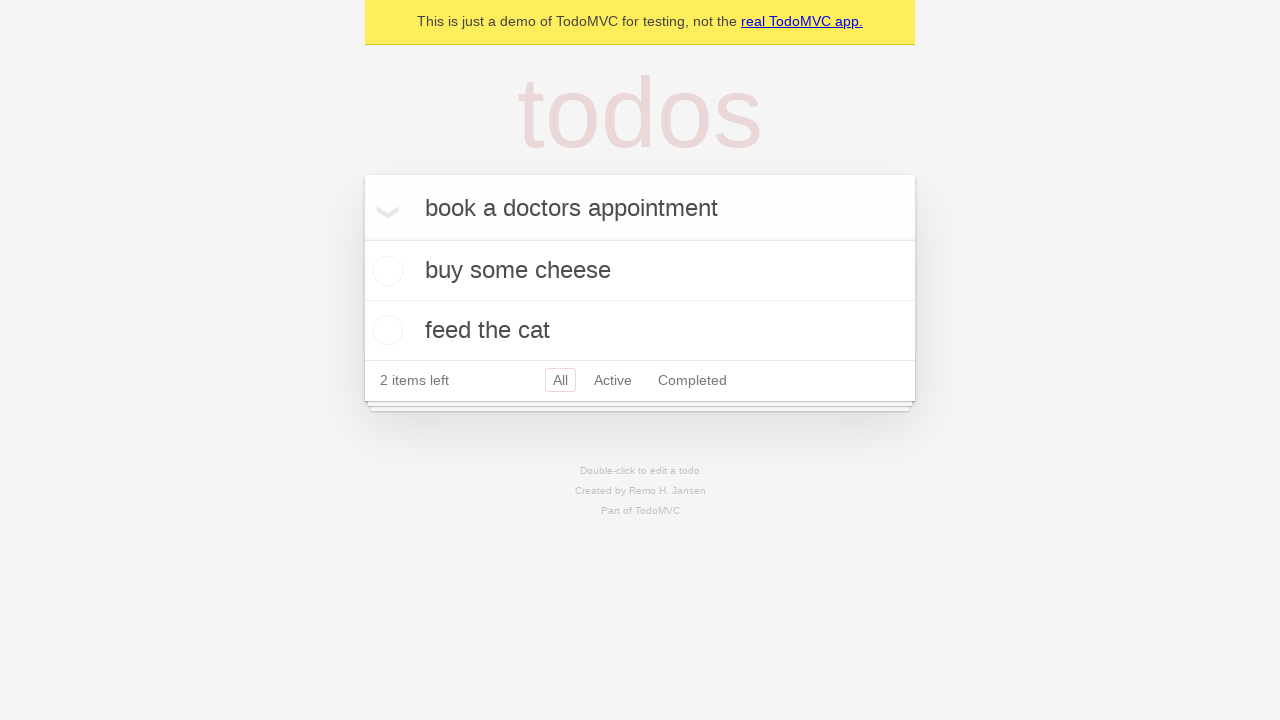

Pressed Enter to add todo 'book a doctors appointment' on internal:attr=[placeholder="What needs to be done?"i]
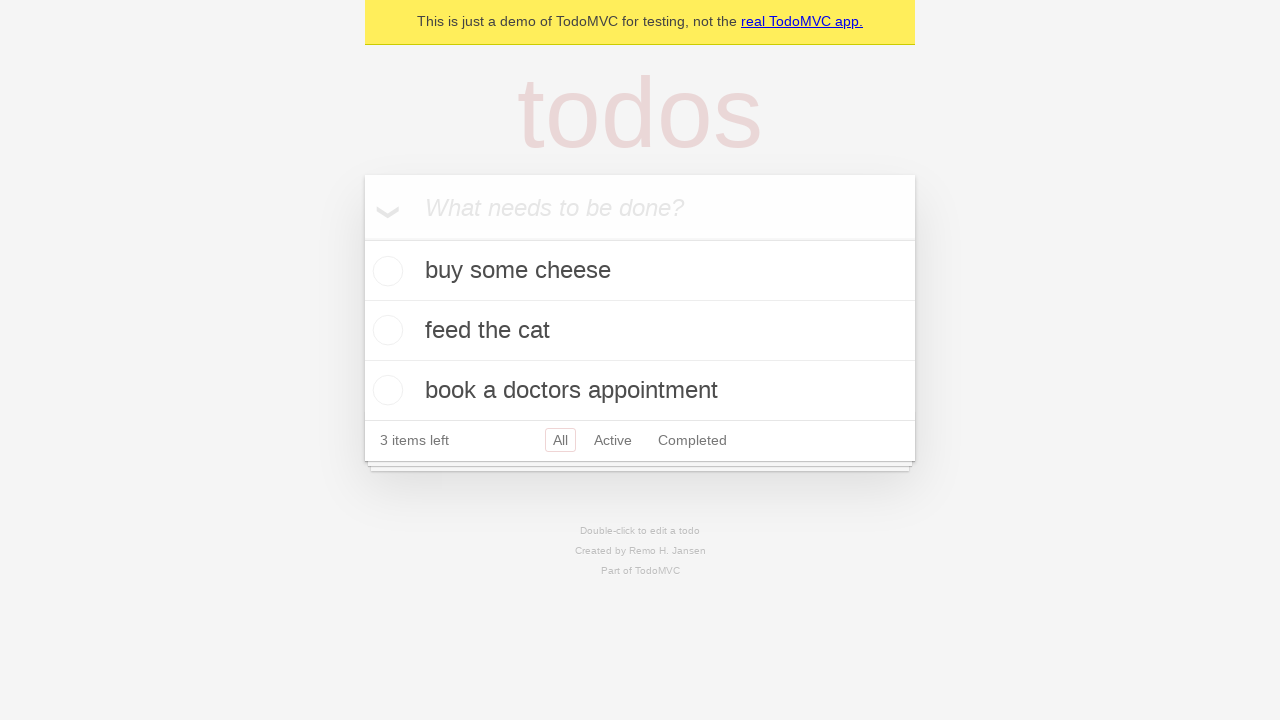

Checked the second todo item checkbox at (385, 330) on internal:testid=[data-testid="todo-item"s] >> nth=1 >> internal:role=checkbox
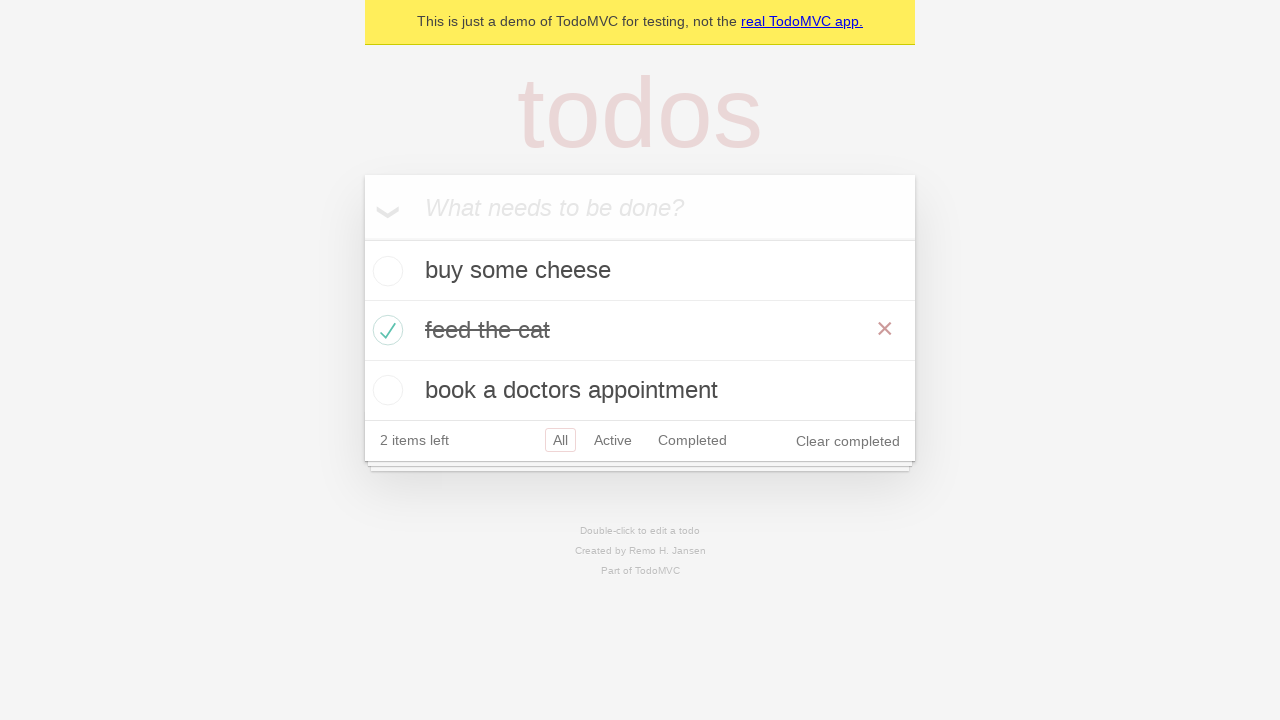

Clicked 'Active' filter link at (613, 440) on internal:role=link[name="Active"i]
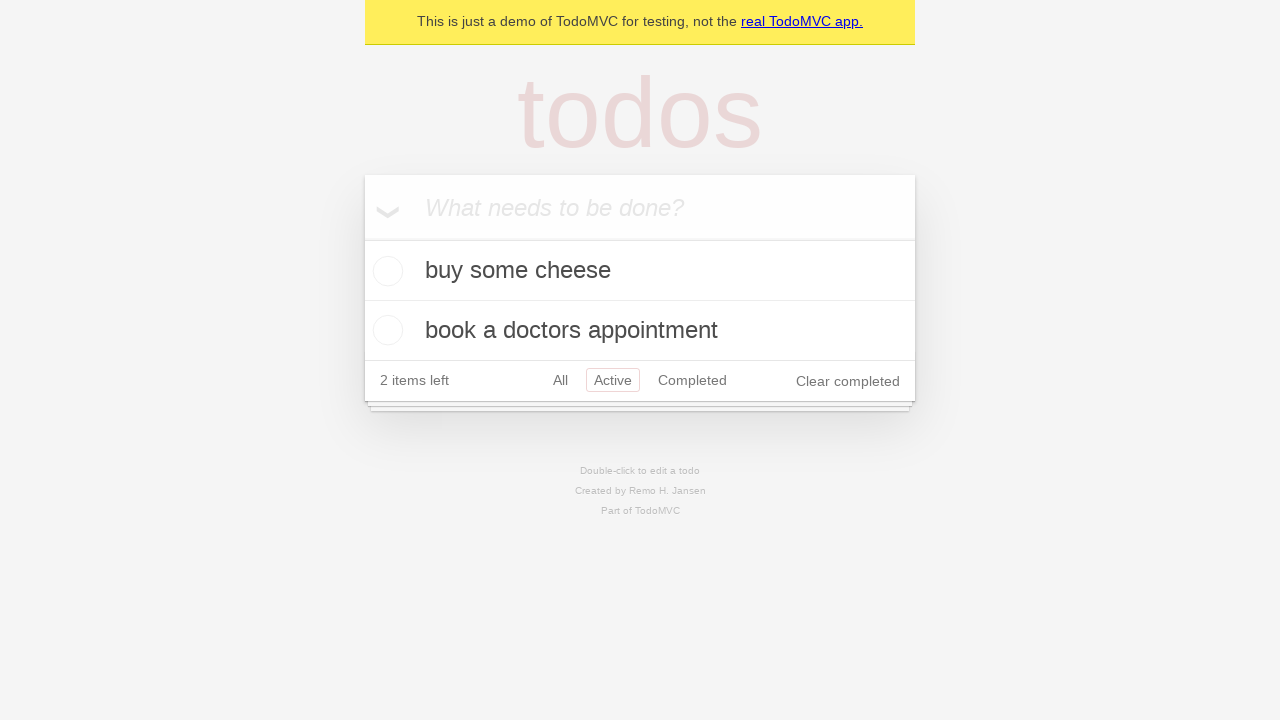

Clicked 'Completed' filter link at (692, 380) on internal:role=link[name="Completed"i]
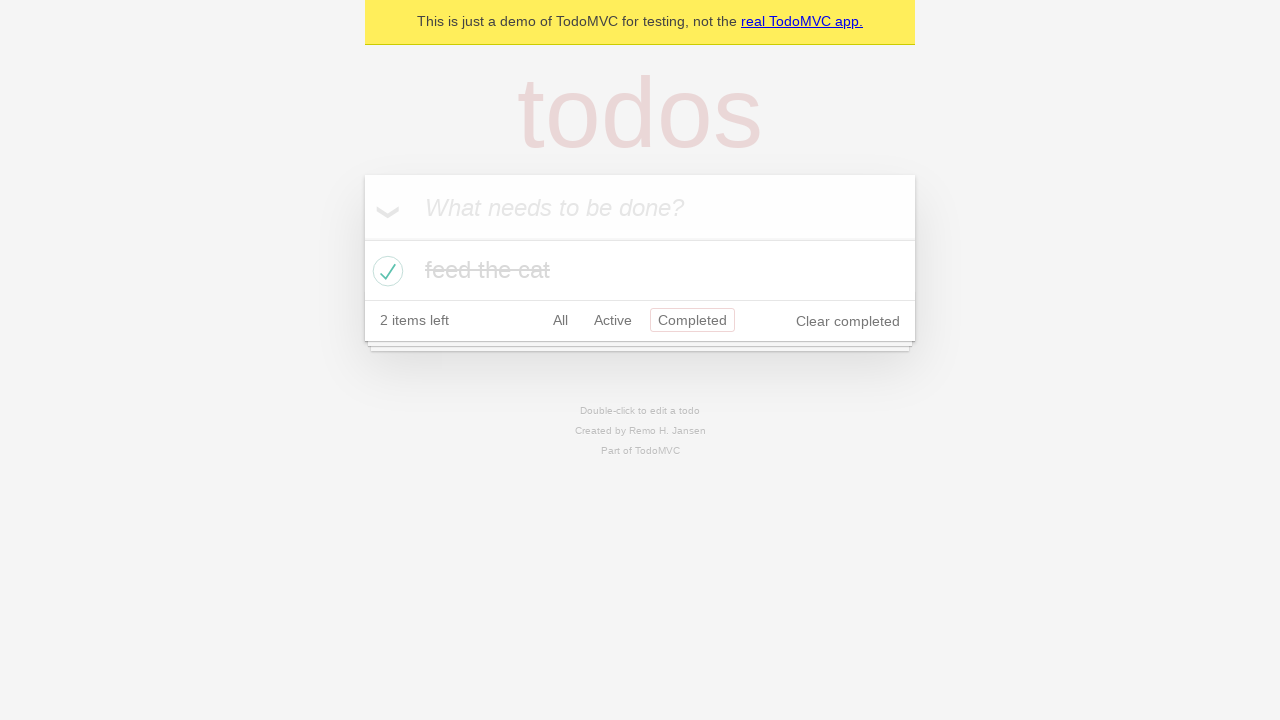

Clicked 'All' filter link to display all items at (560, 320) on internal:role=link[name="All"i]
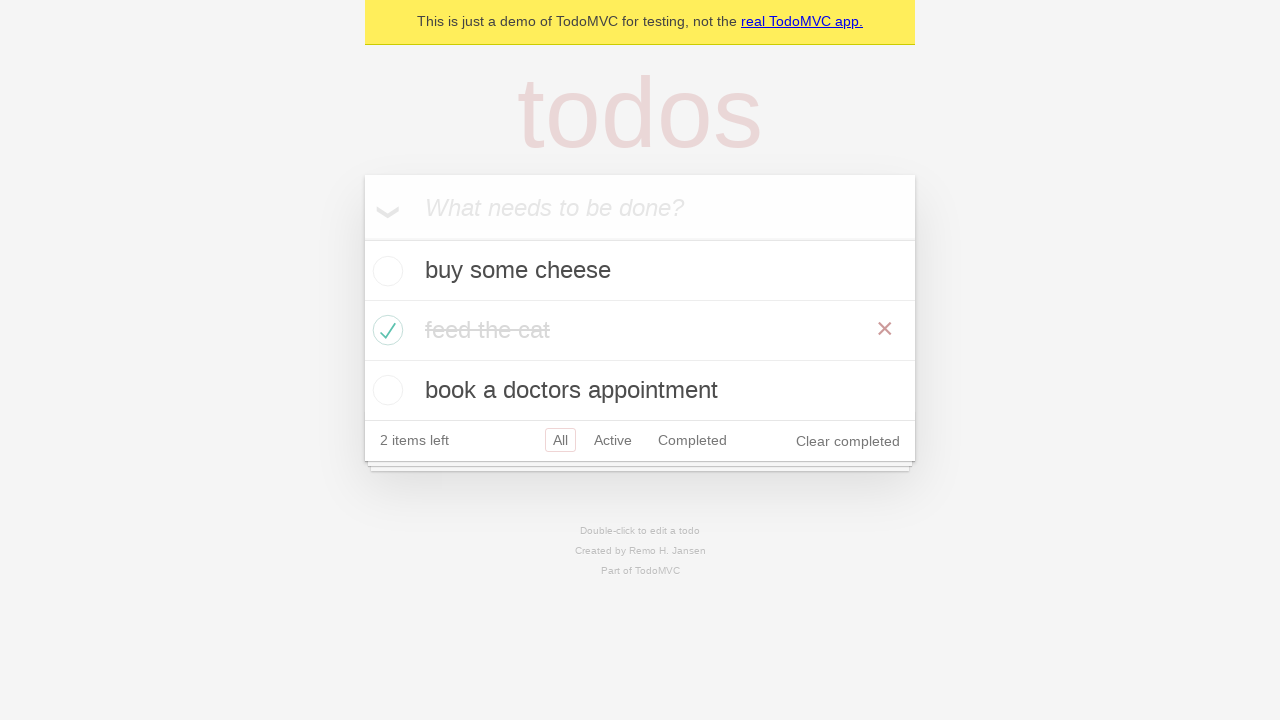

All todo items loaded and visible
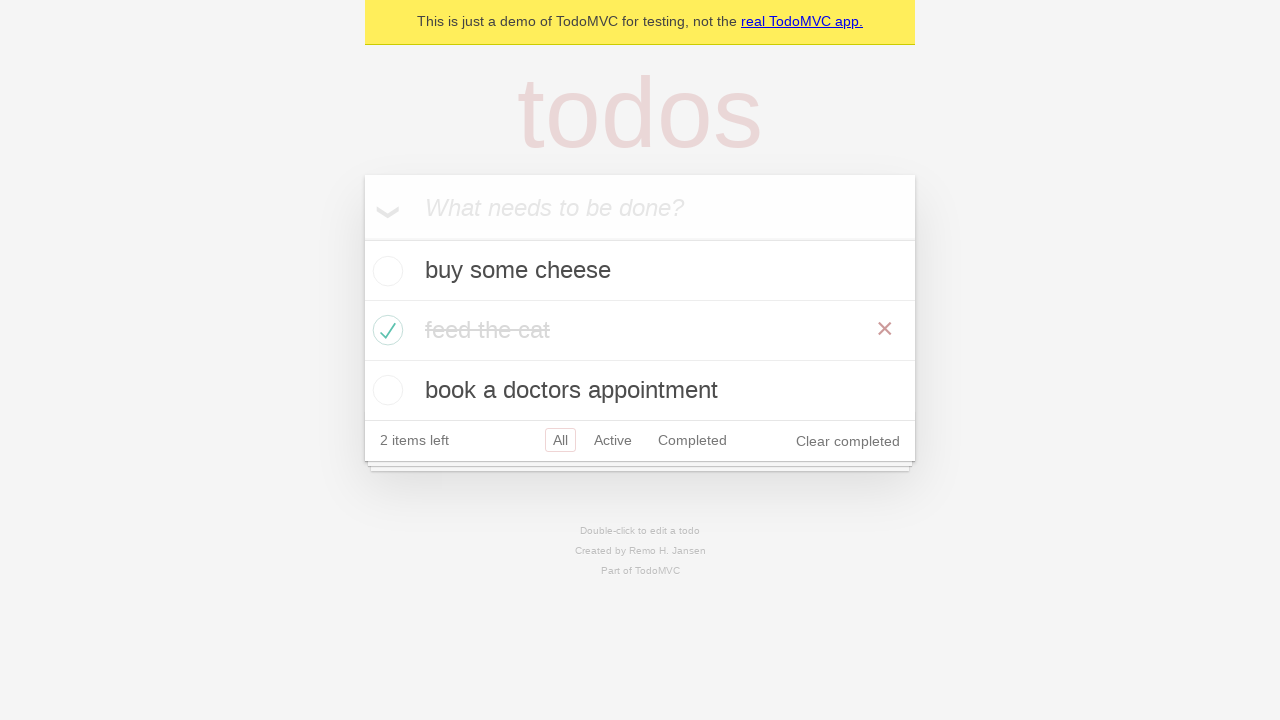

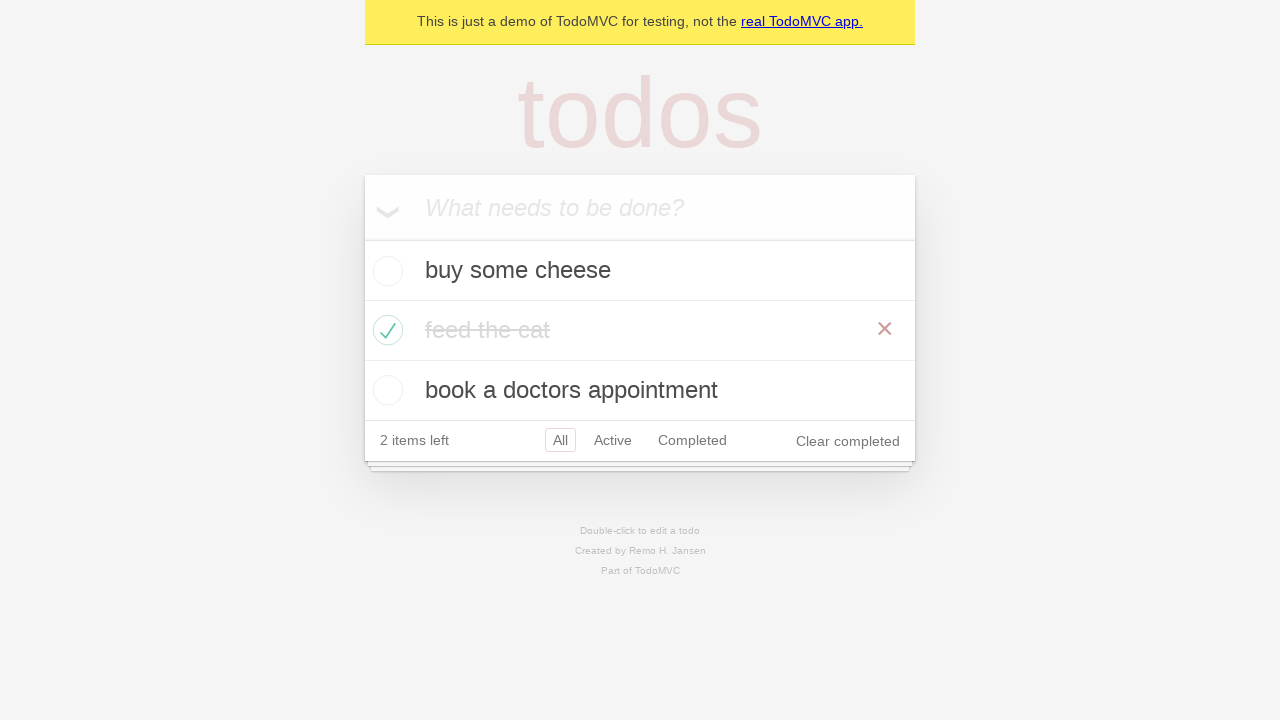